Navigates to the Skillbox homepage and verifies that the page title contains "Skillbox"

Starting URL: https://skillbox.ru

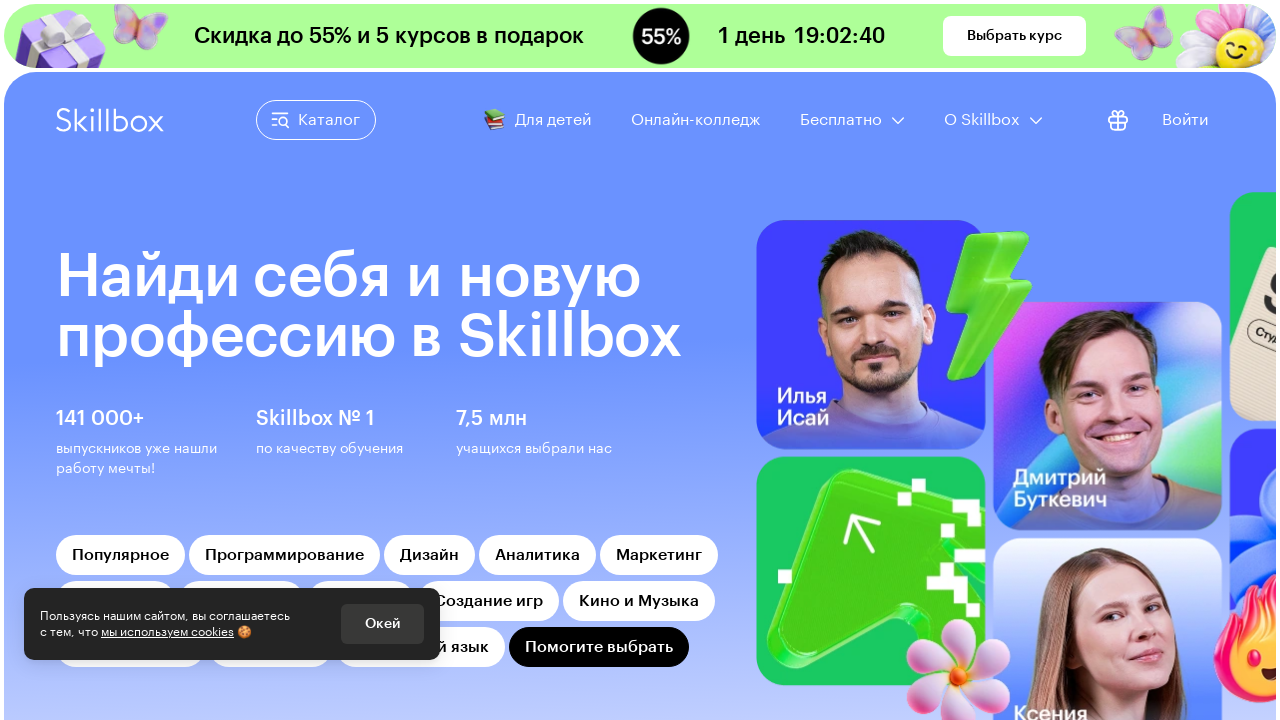

Navigated to Skillbox homepage
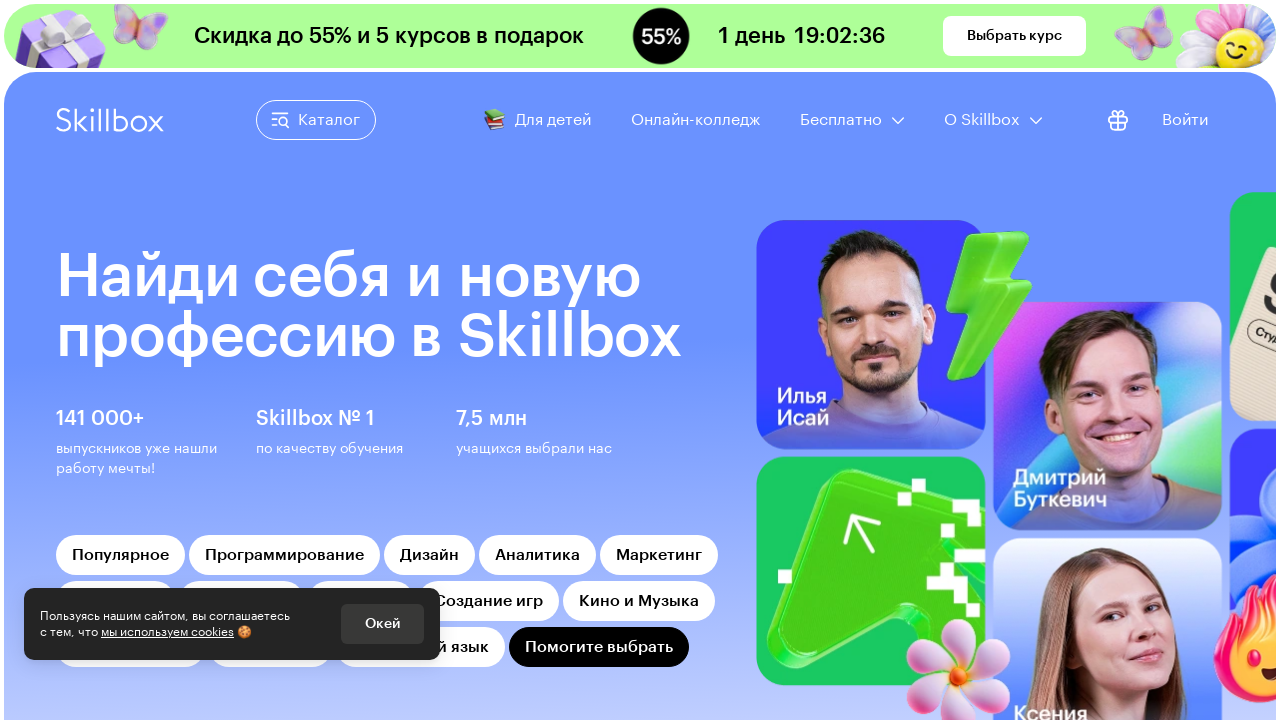

Page DOM content loaded
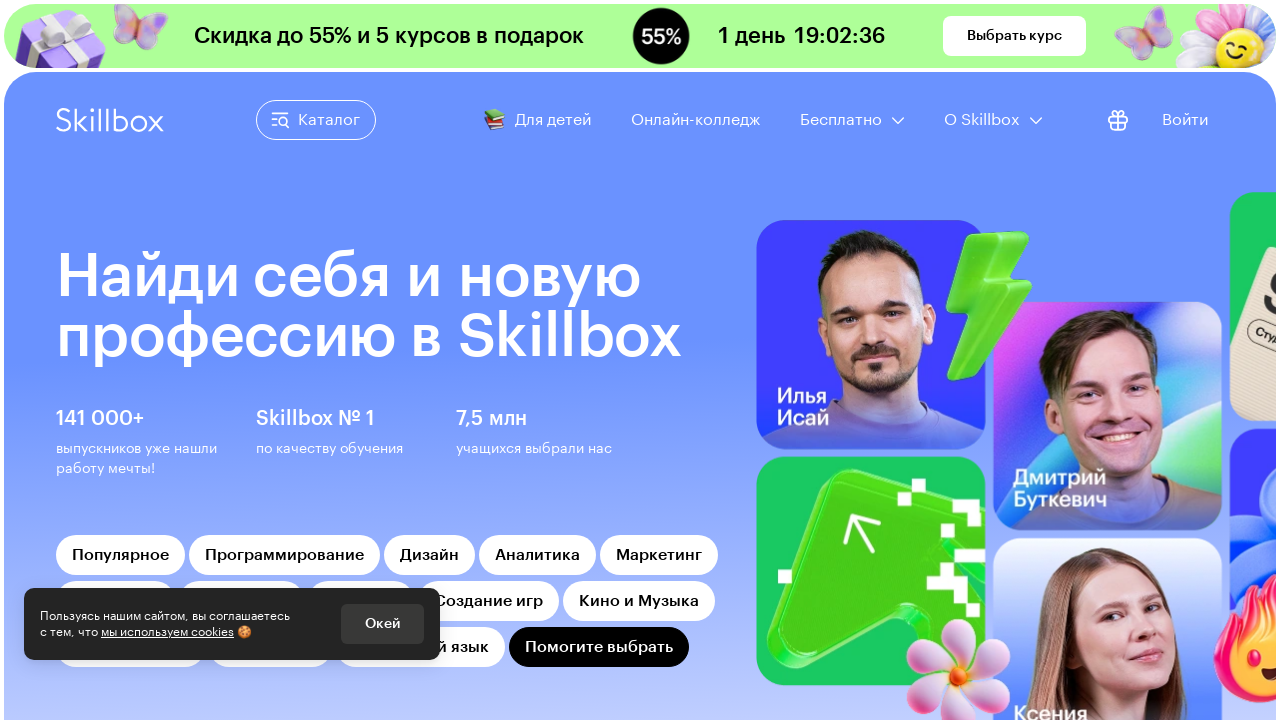

Verified page title contains 'Skillbox'
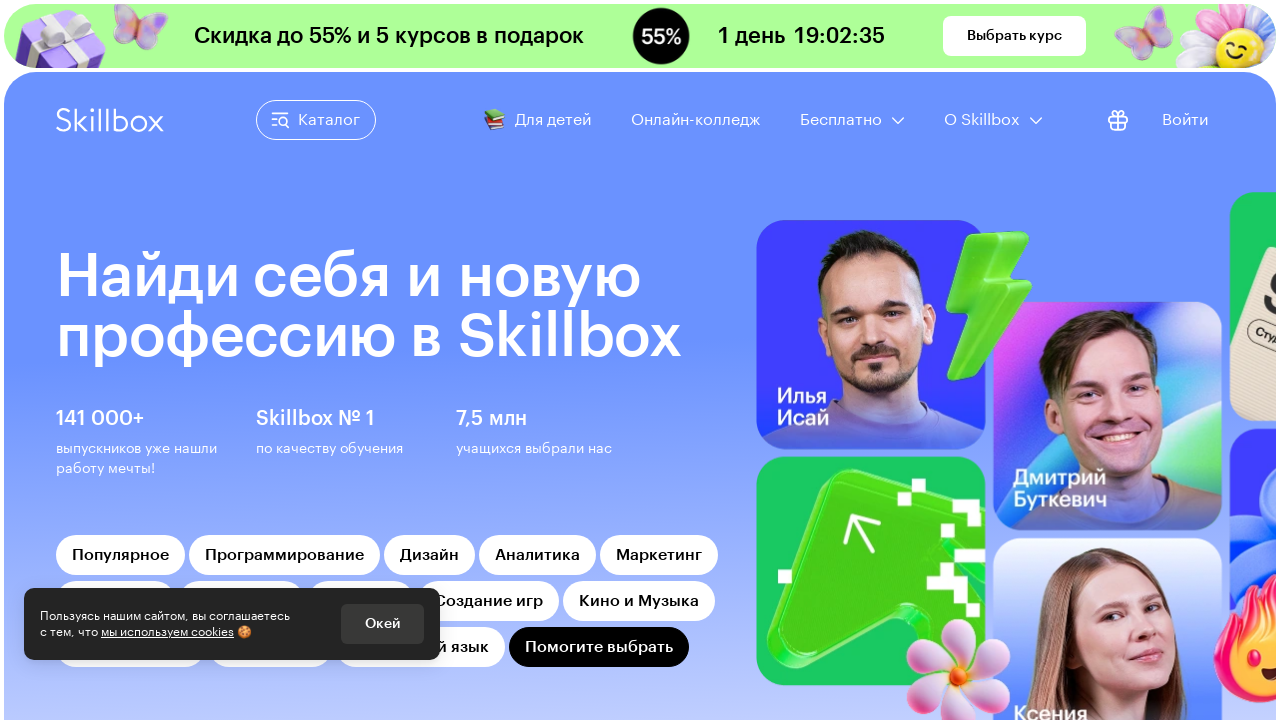

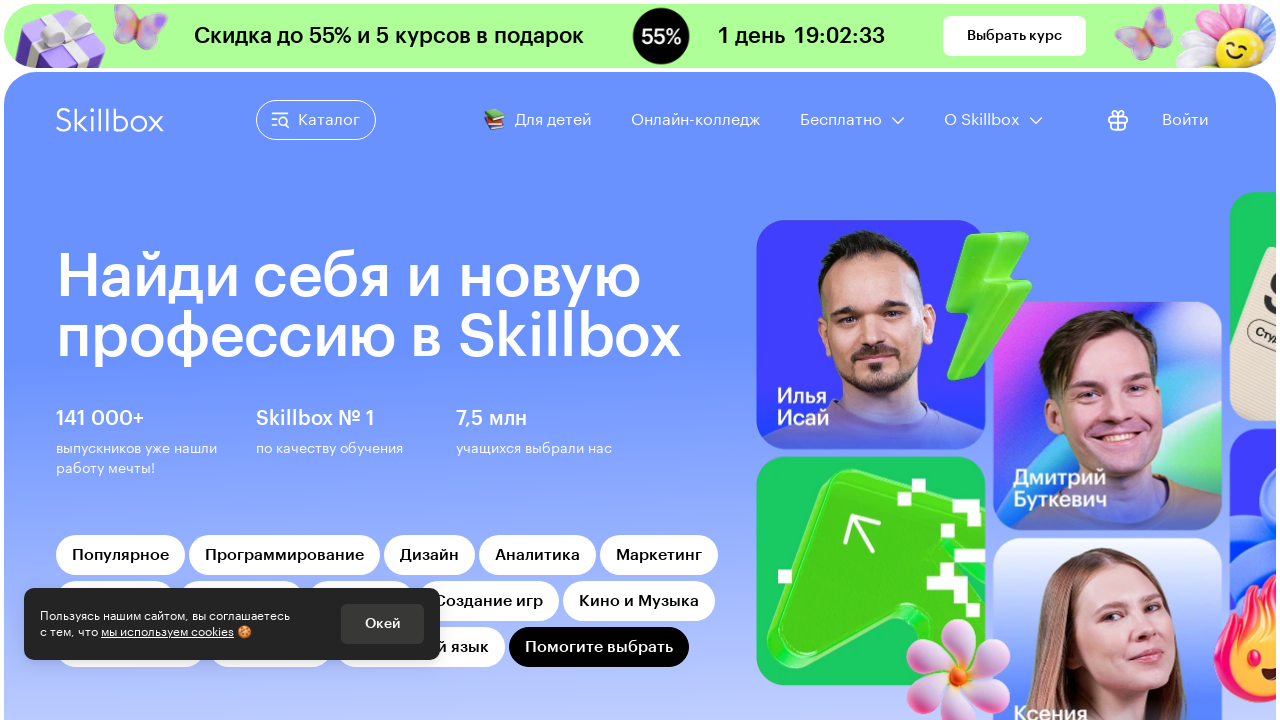